Tests the code-to-image converter tool by configuring settings (language, theme, padding, width) and interacting with the code area to generate an image from code.

Starting URL: https://codebeautify.org/code-to-image-converter

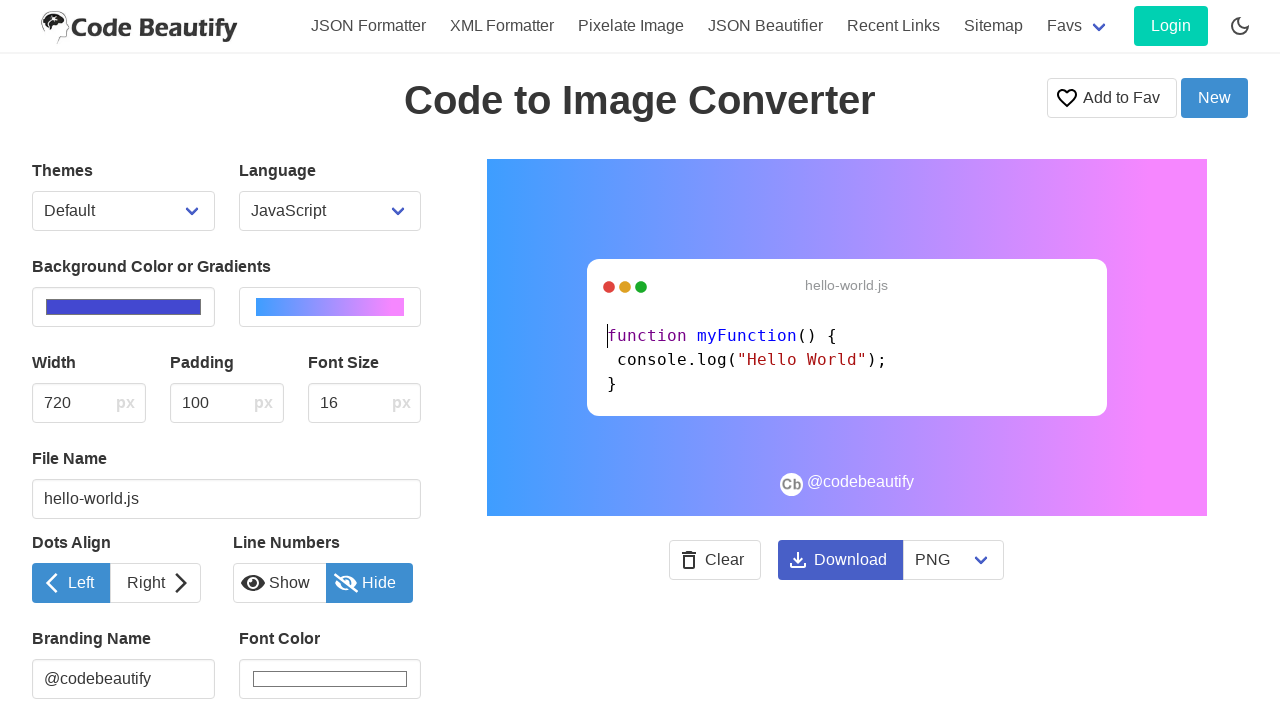

Waited for language selector to load
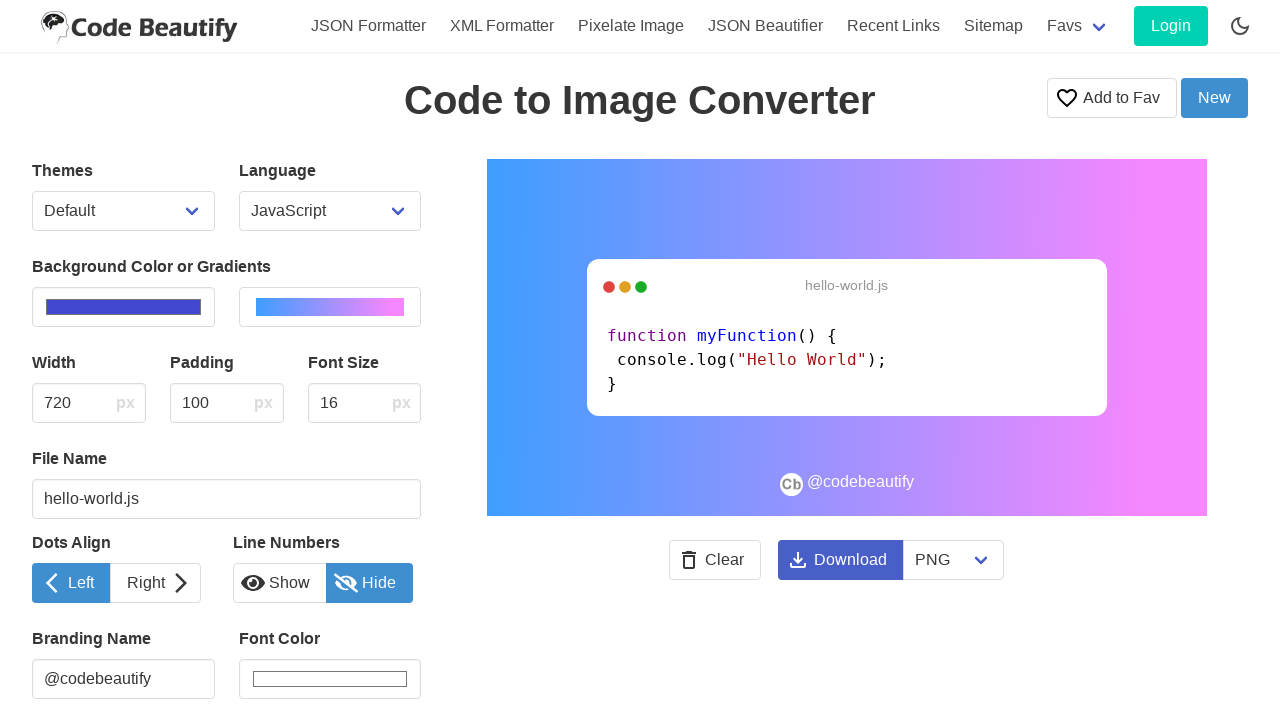

Set padding value to 20
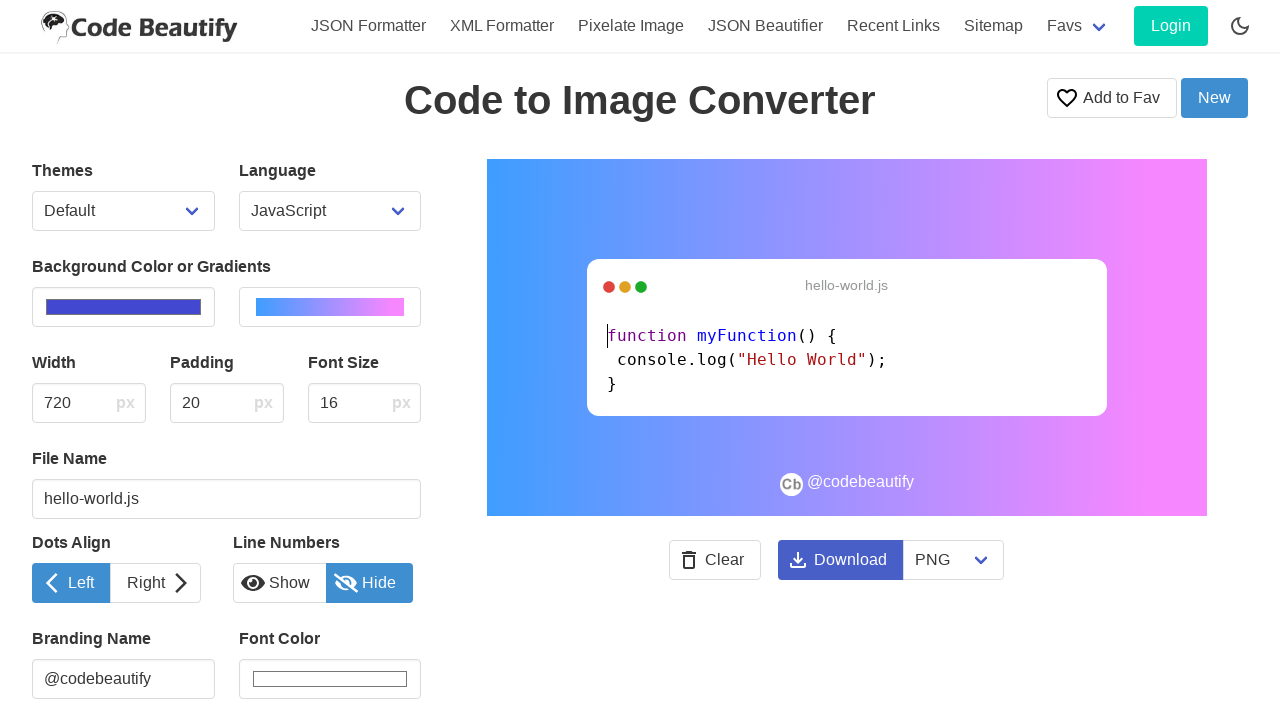

Set width value to 800
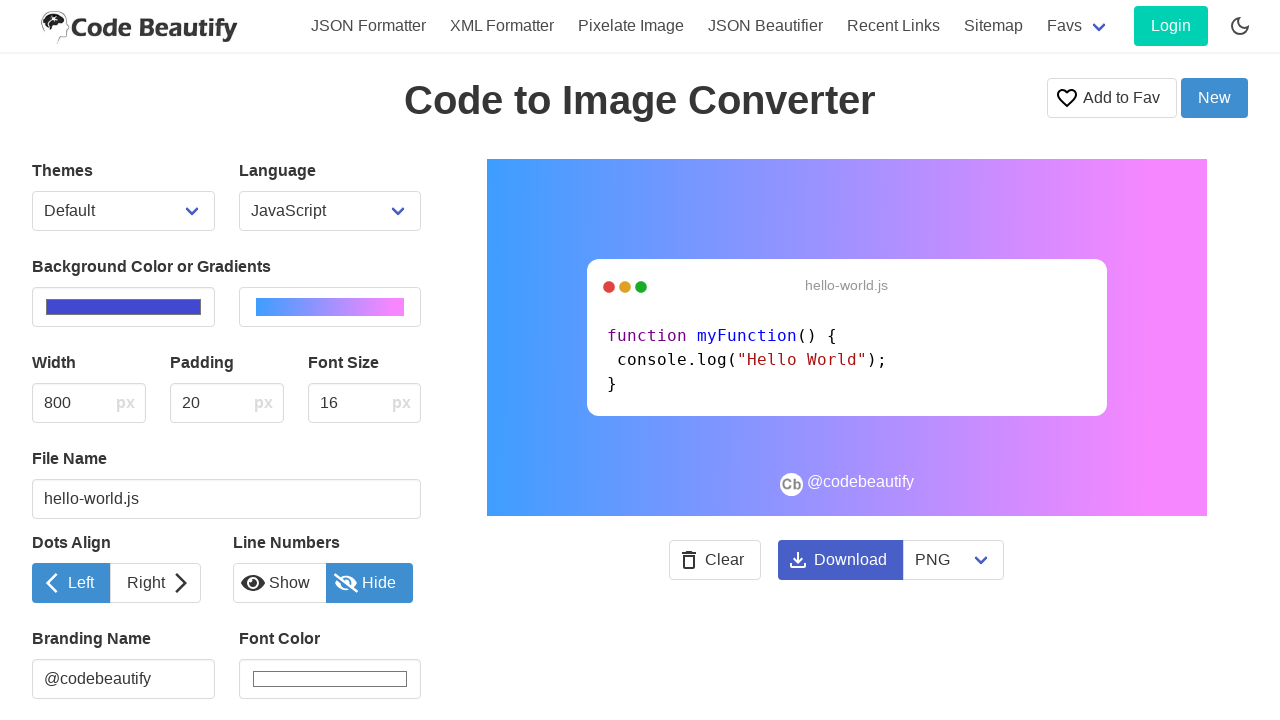

Selected Python as the programming language on #selectLanguage
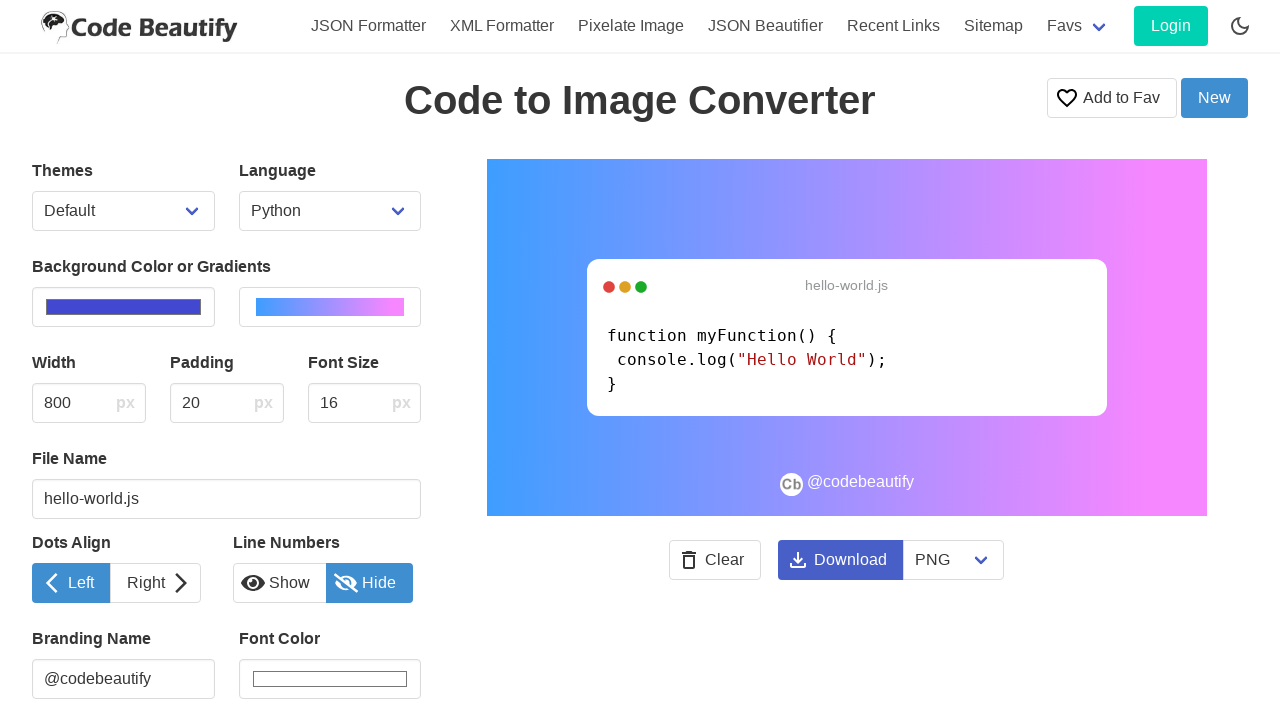

Selected base16-dark theme on #selectThemes
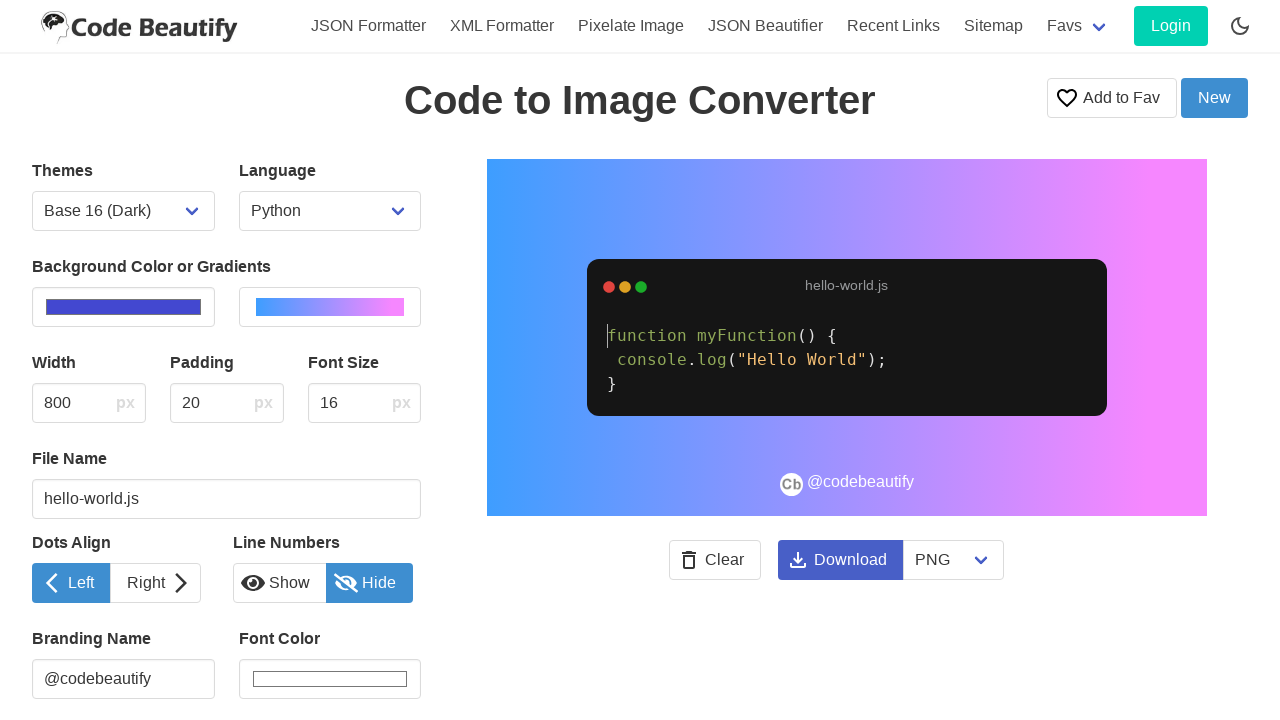

Cleared the existing code area
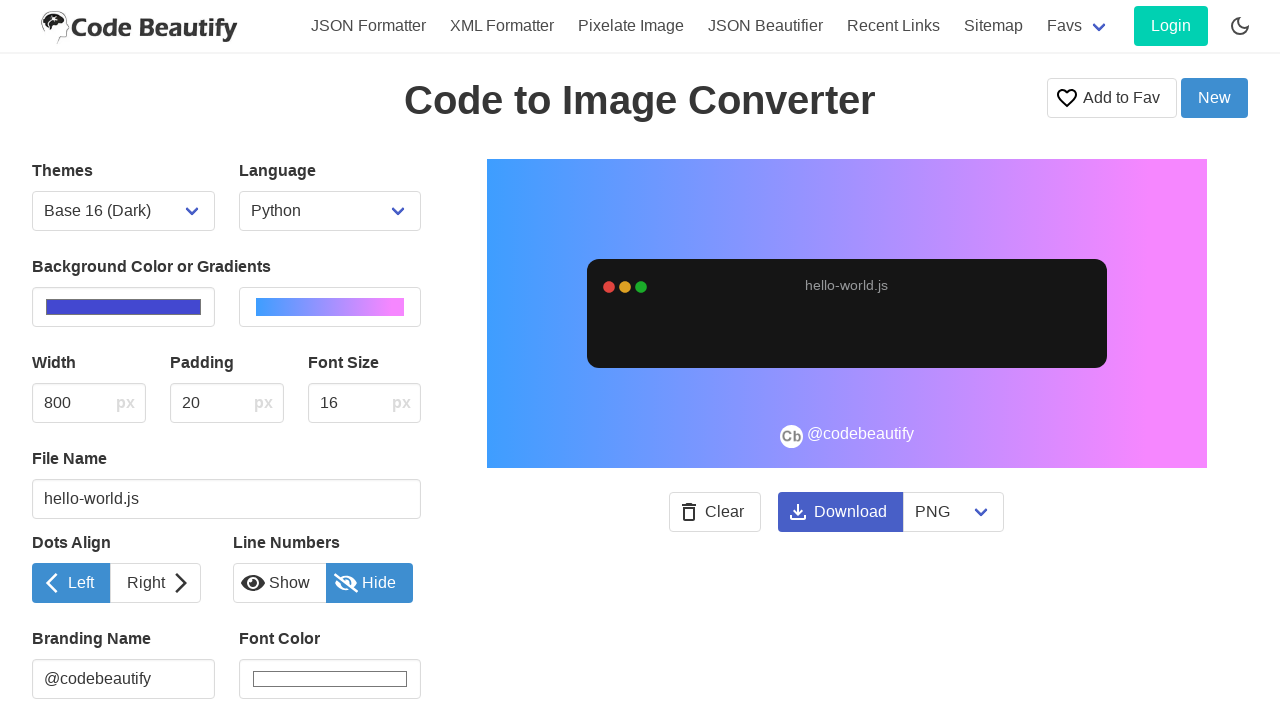

Cleared CodeMirror editor
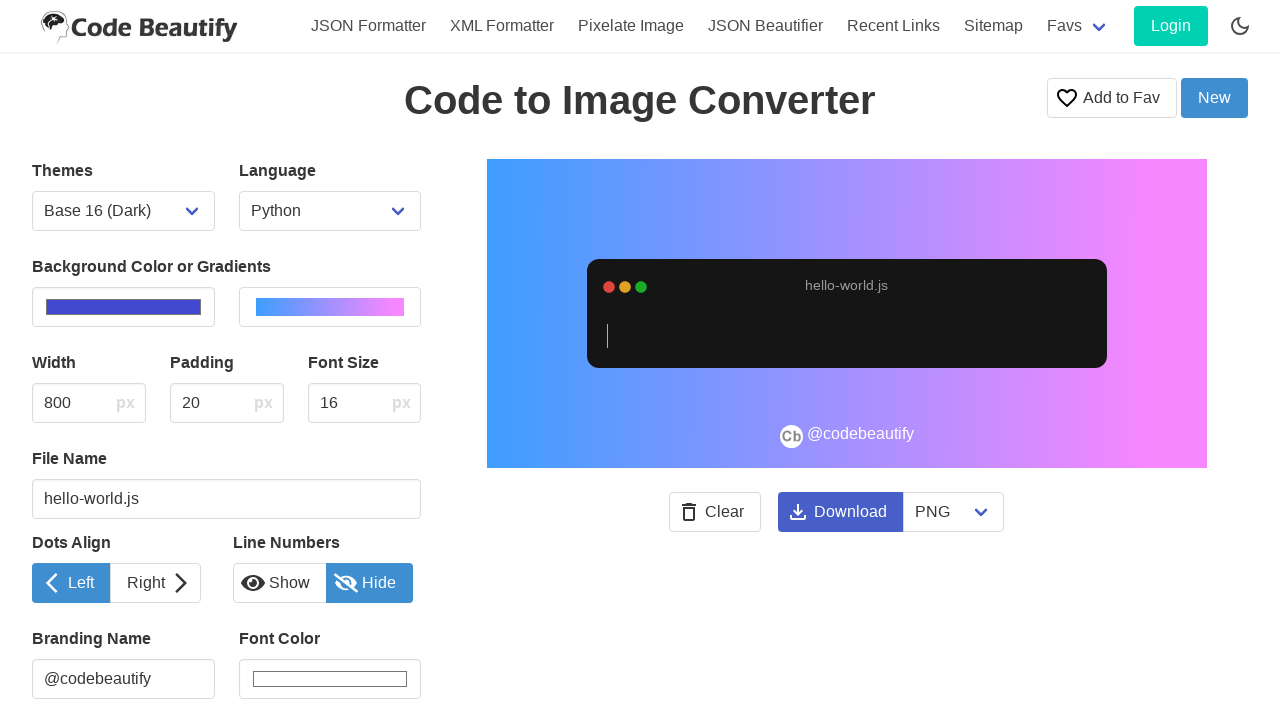

Entered sample Python code into the editor
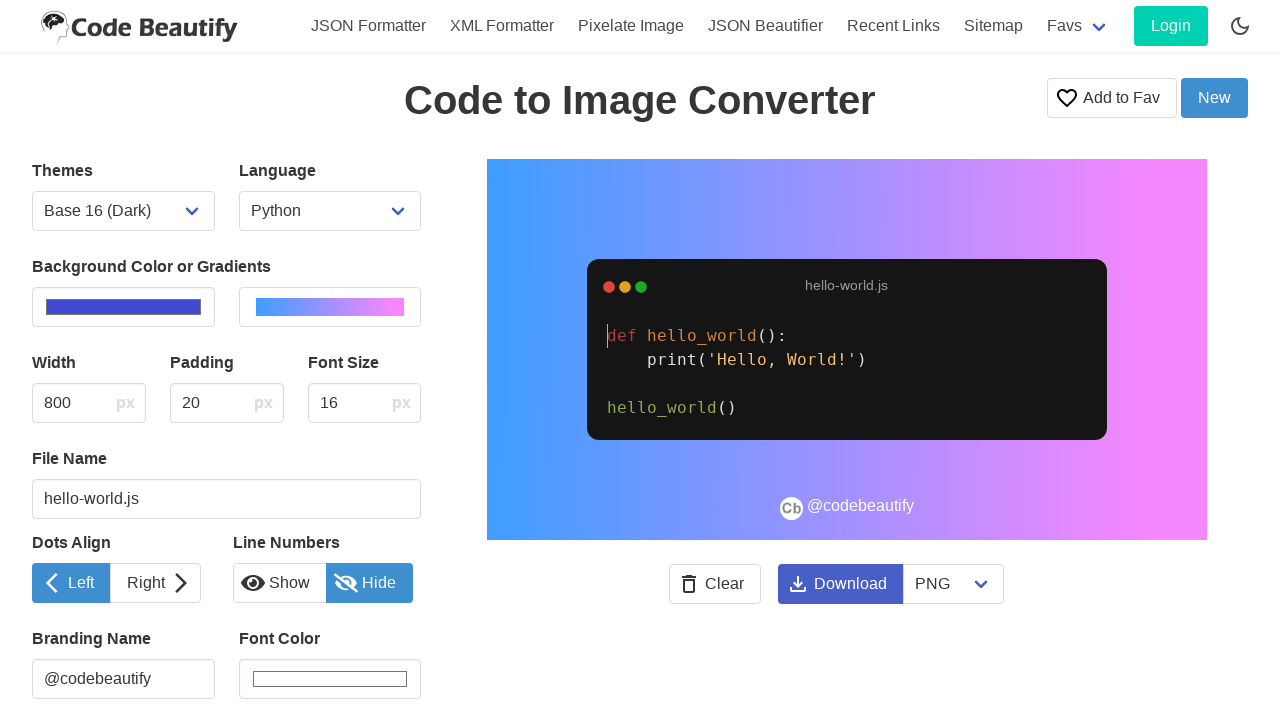

Clicked download button to generate image from code at (715, 584) on #download
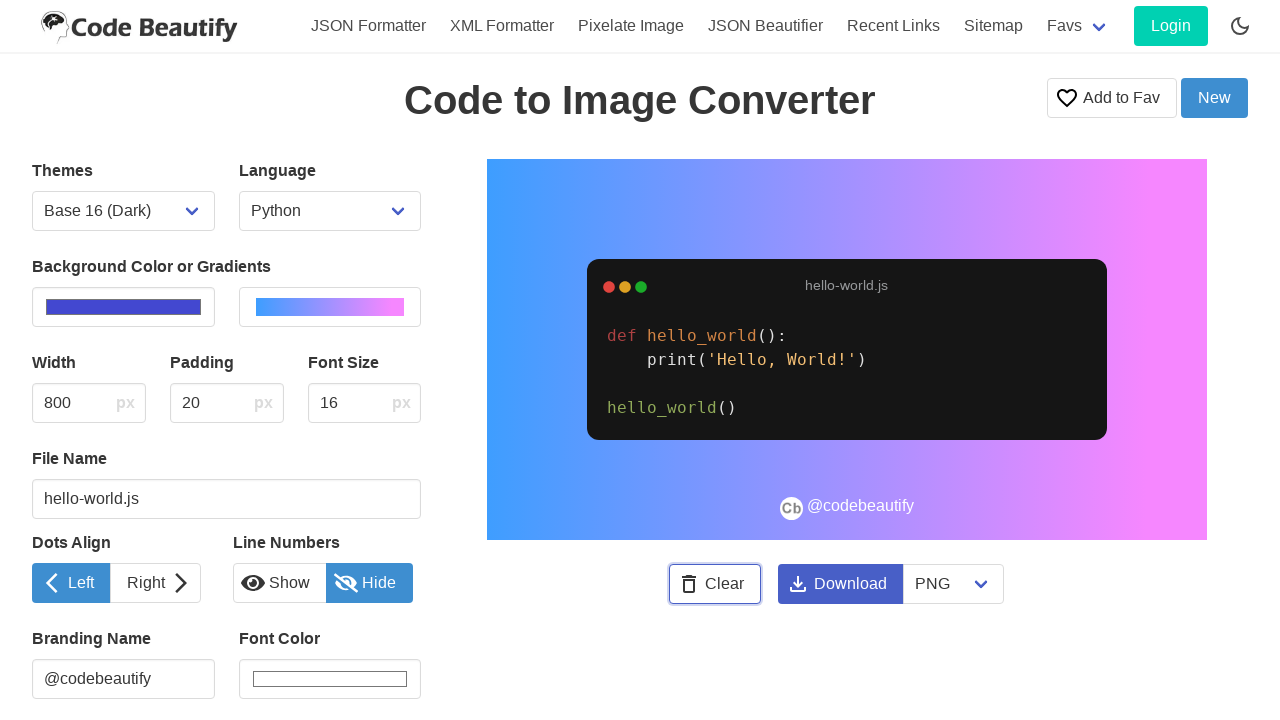

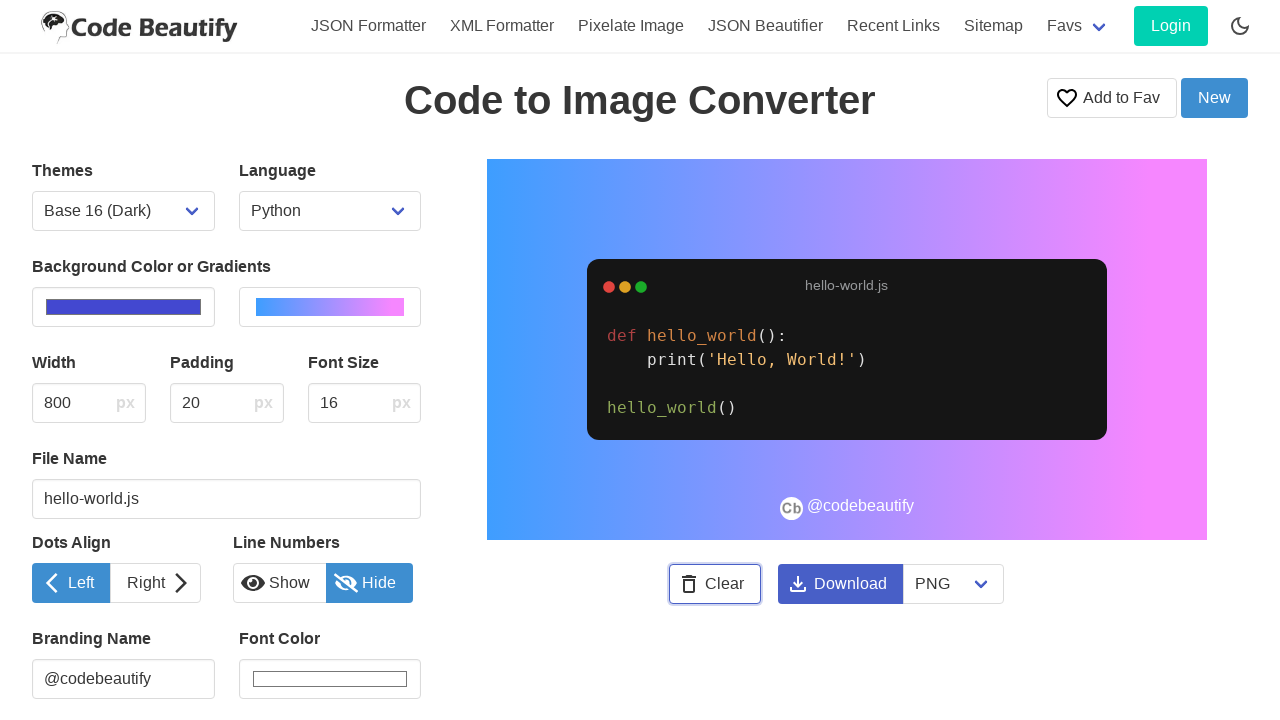